Navigates to the DemoQA books page and clicks the login button to access the login functionality

Starting URL: https://demoqa.com/books

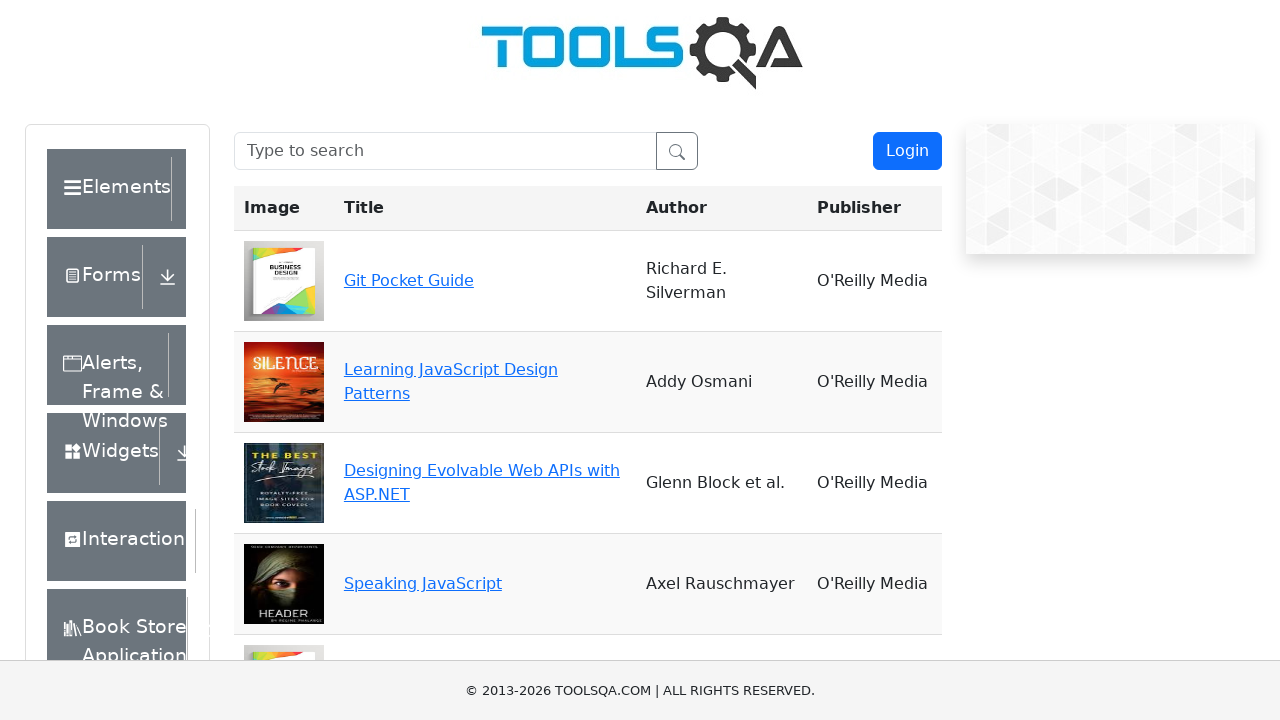

Navigated to DemoQA books page
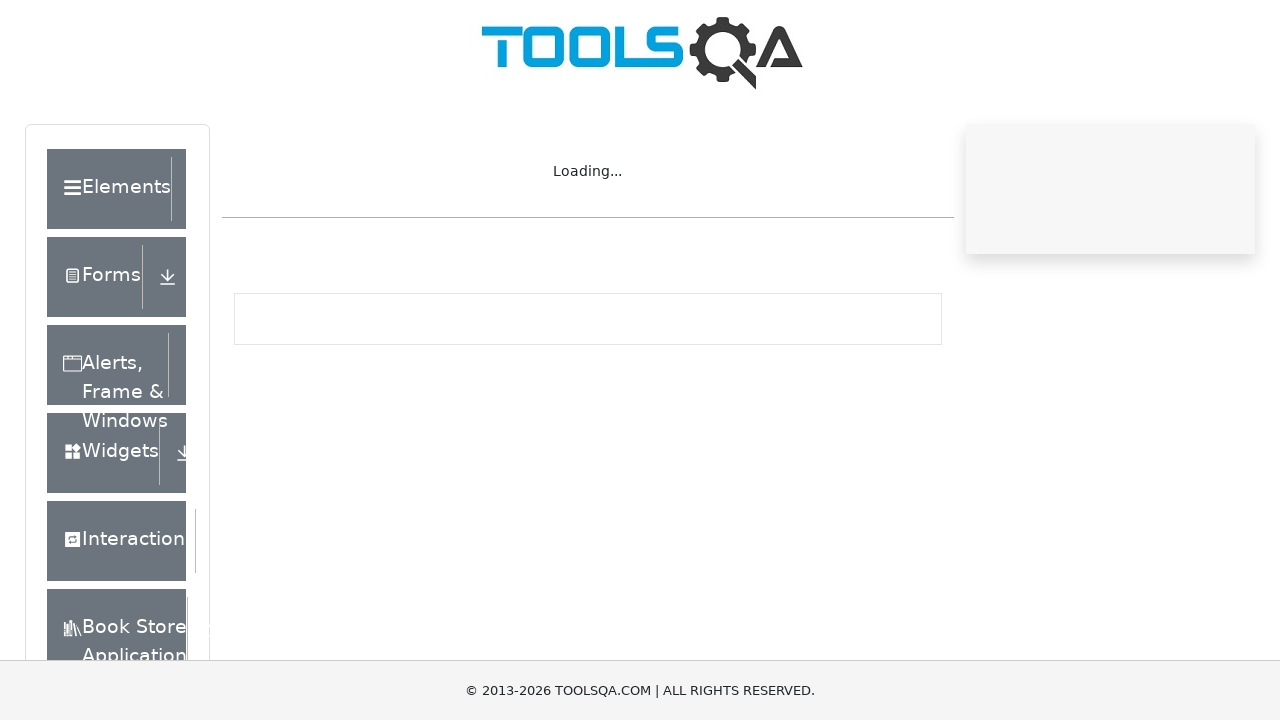

Clicked login button to access login functionality at (907, 151) on #login
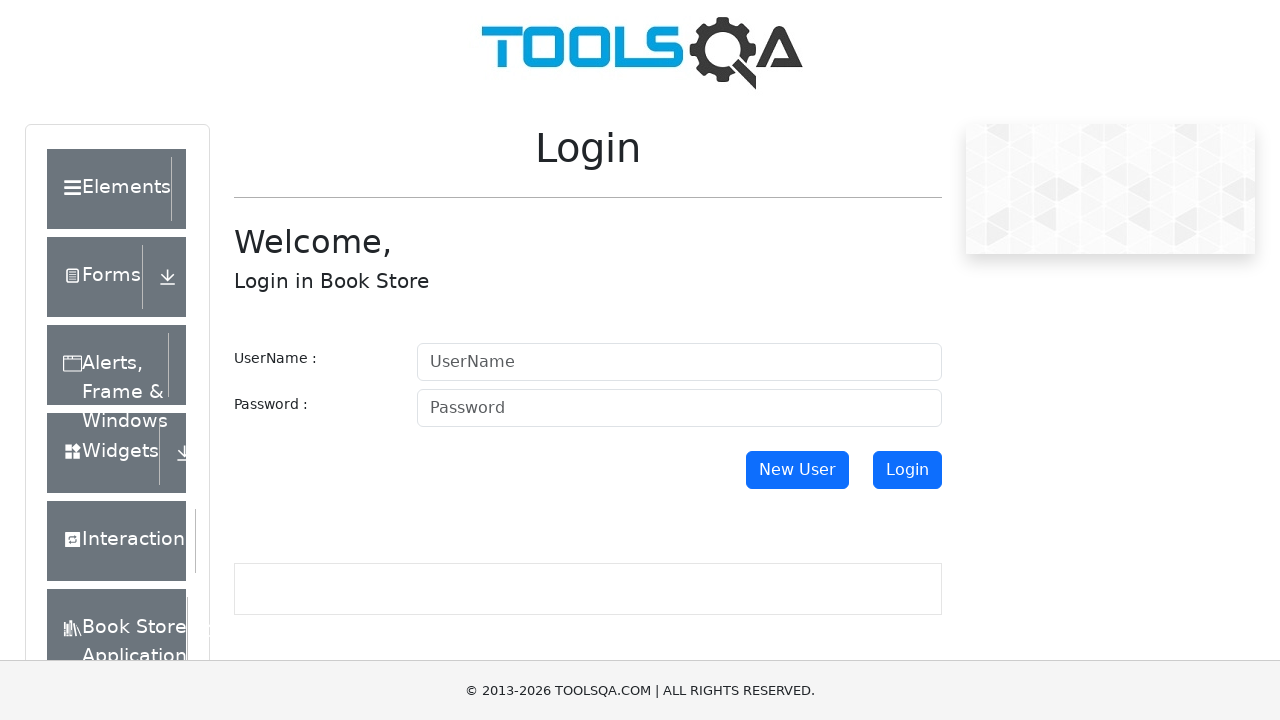

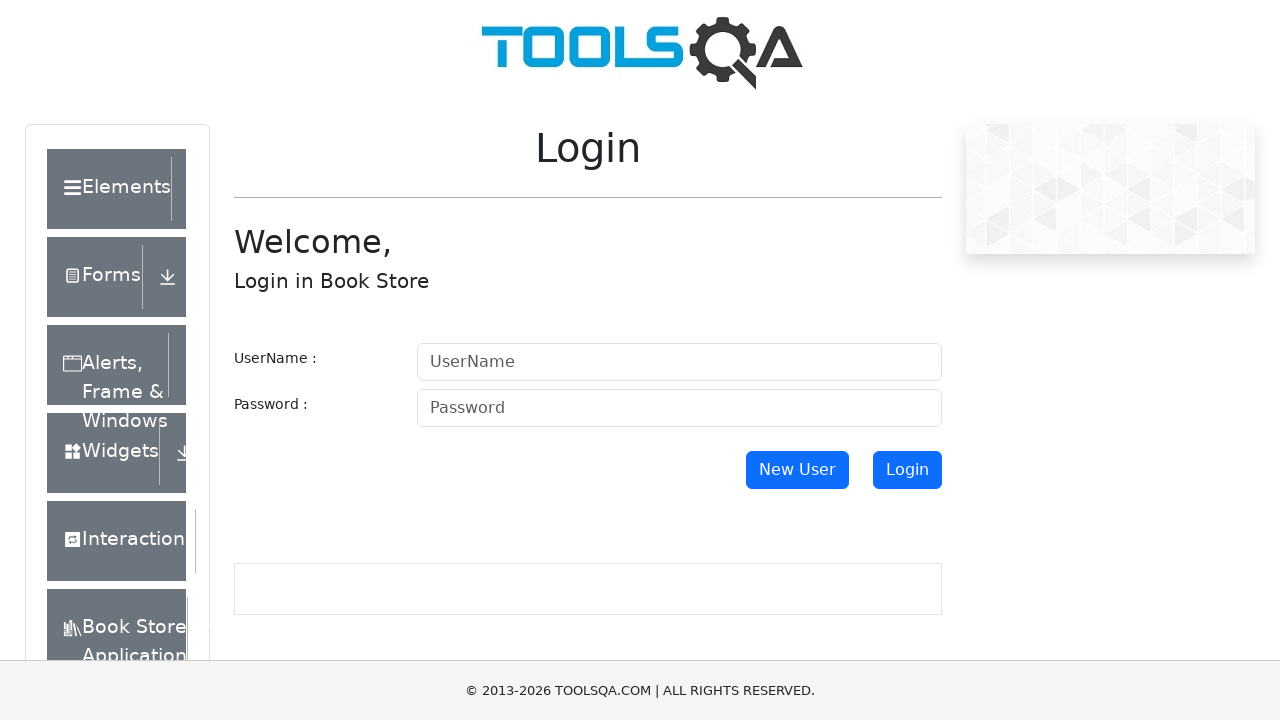